Tests drag and drop functionality by dragging the "Drag me" element onto the "Drop here" target and verifying the text changes to "Dropped!"

Starting URL: https://demoqa.com/droppable

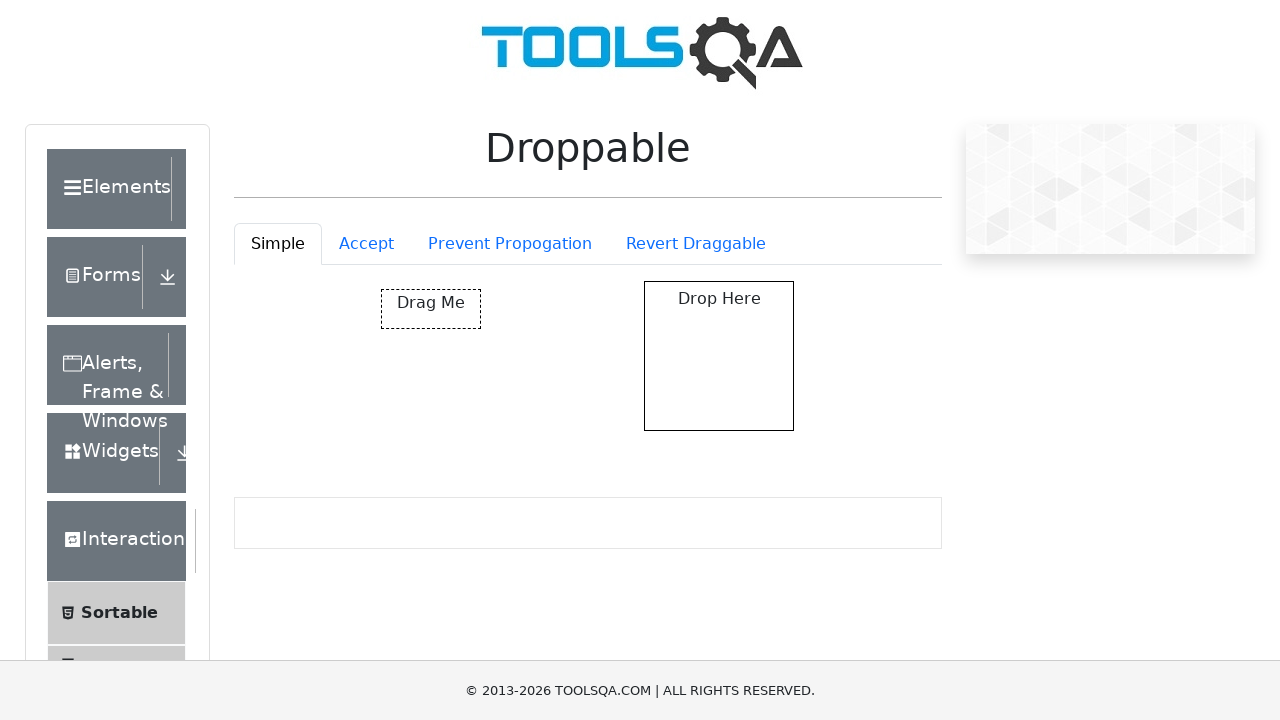

Located the draggable element with id 'draggable'
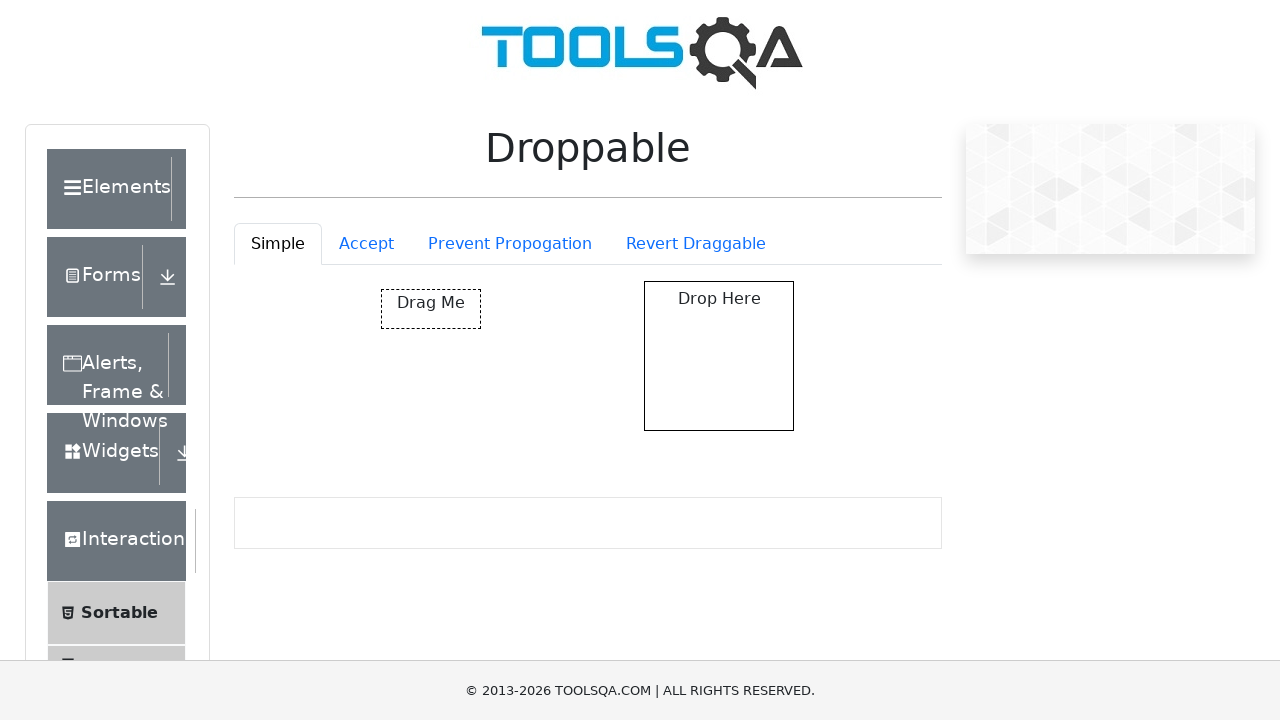

Located the droppable target element
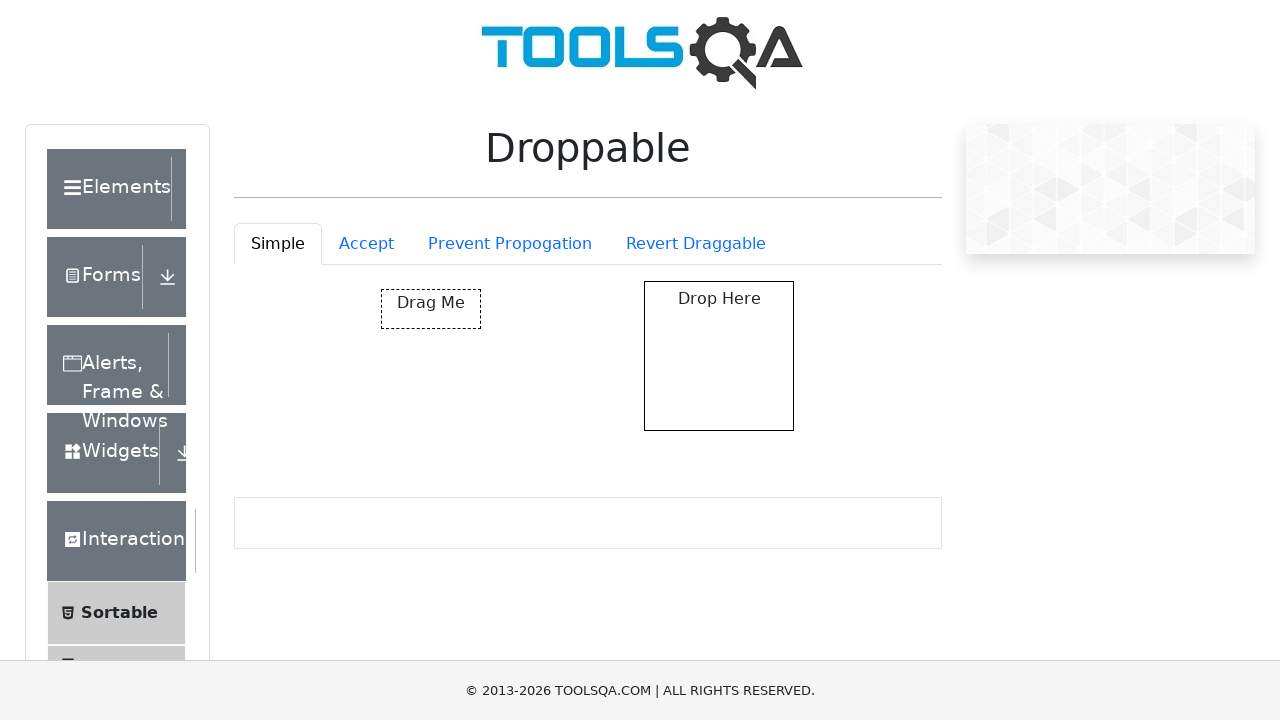

Dragged 'Drag me' element onto the 'Drop here' target at (719, 356)
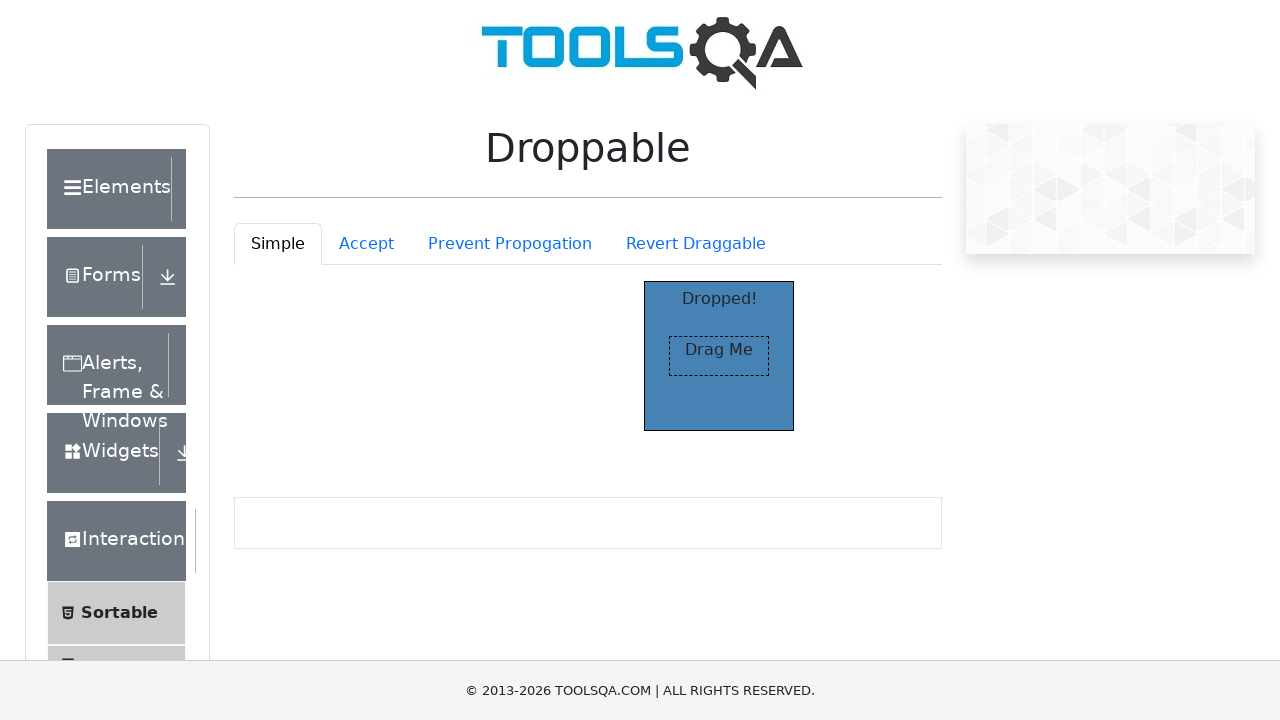

Verified text changed to 'Dropped!' after successful drop
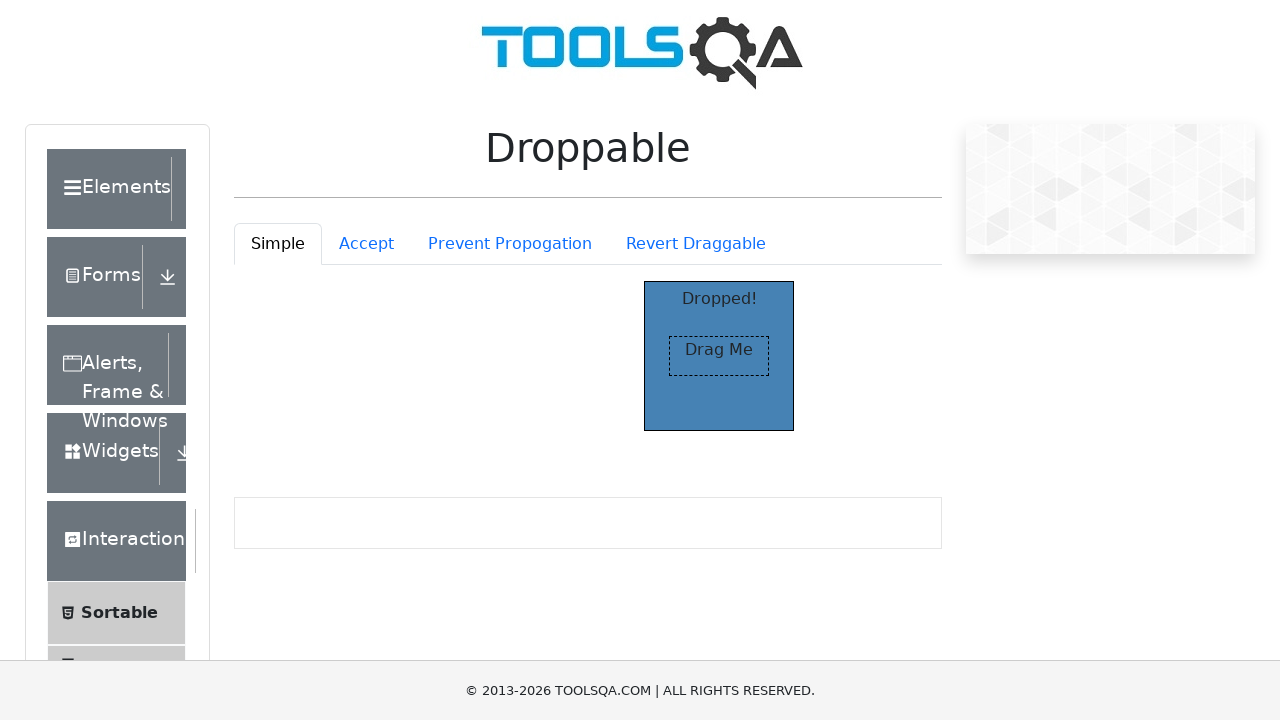

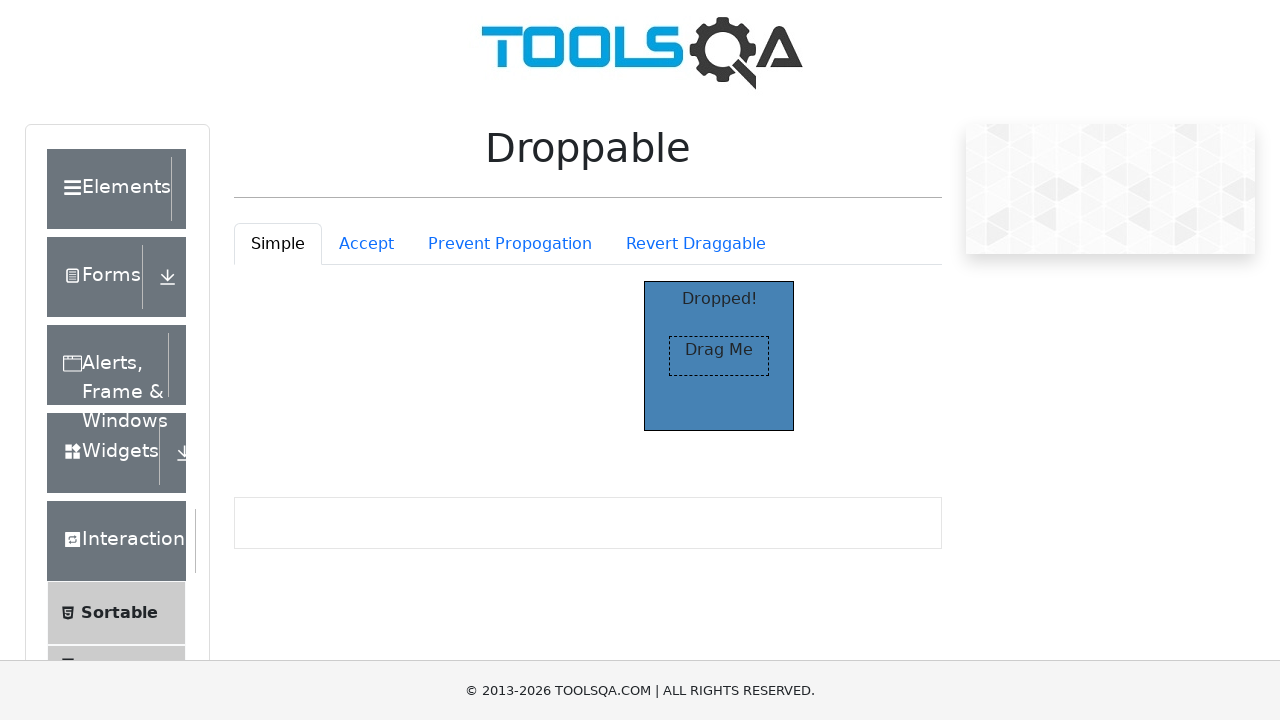